Tests an "Enter Wanted" form by filling in invalid data to trigger error validation, then clearing the form

Starting URL: https://devmountain-qa.github.io/enter-wanted/1.4_Assignment/index.html

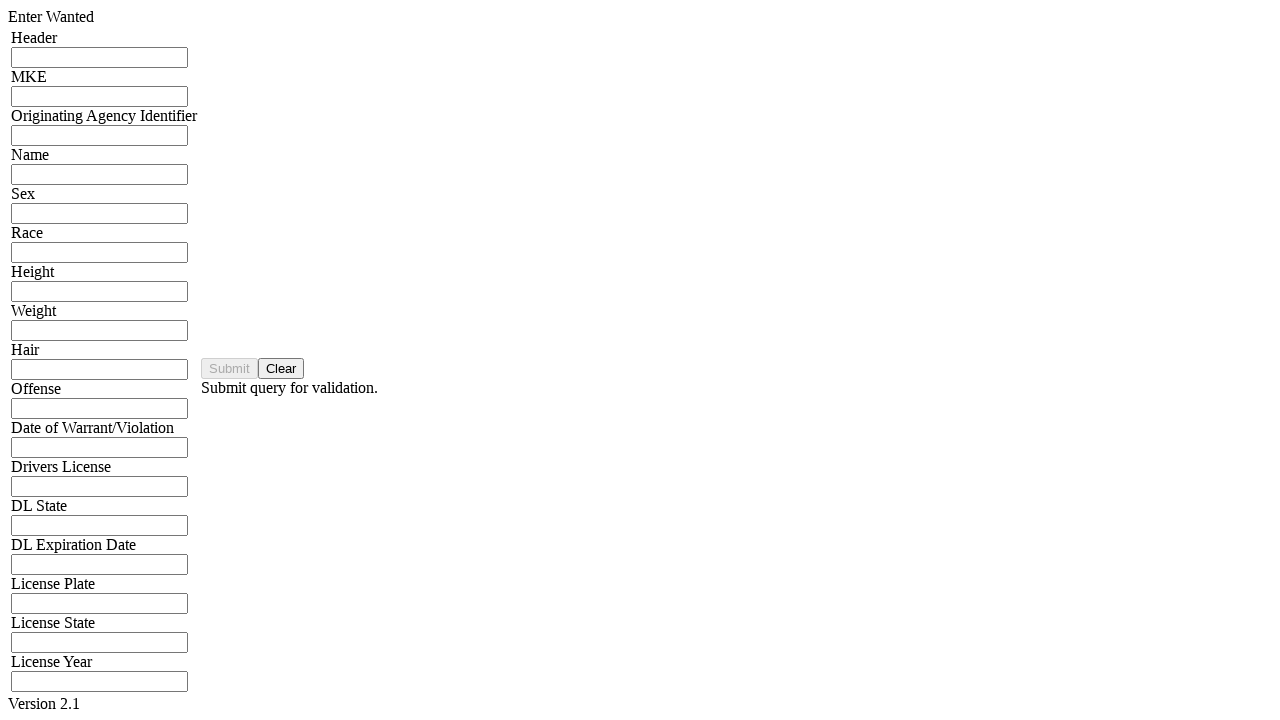

Filled header input field with invalid data 'blah blah blah' on input[name='hdrInput']
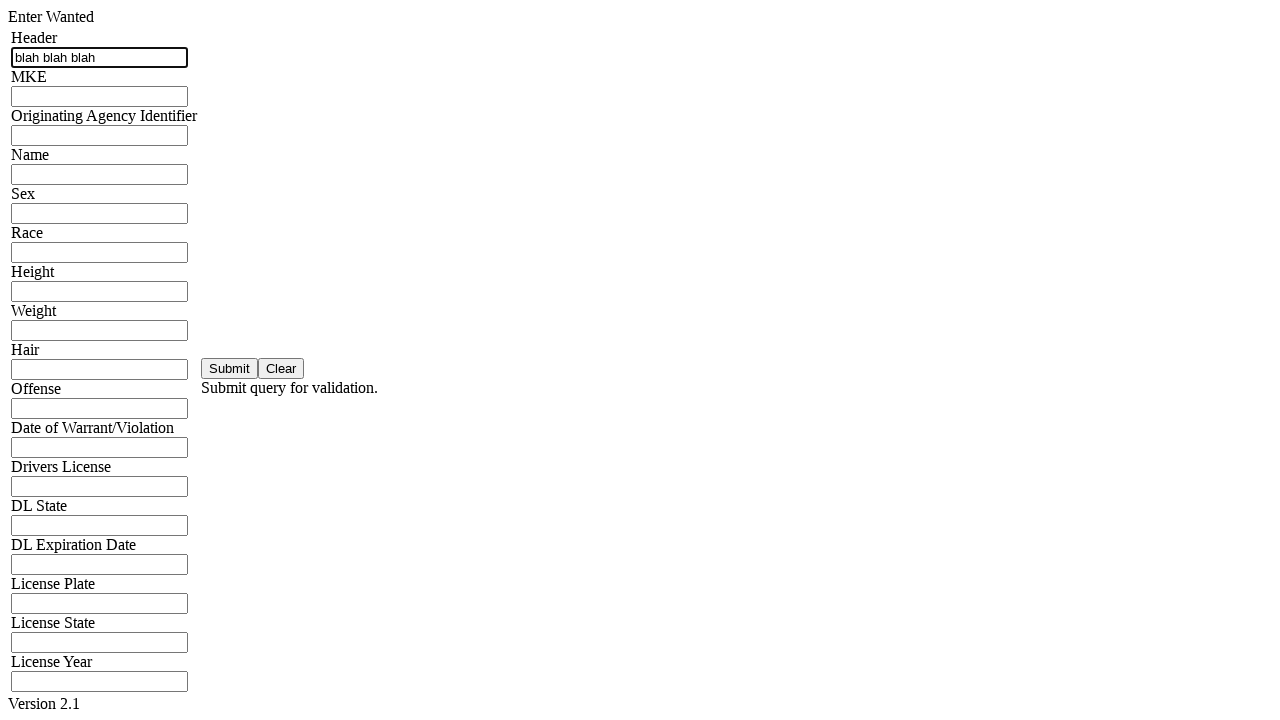

Filled MKE input field with invalid data 'blah blah blah' on input[name='mkeInput']
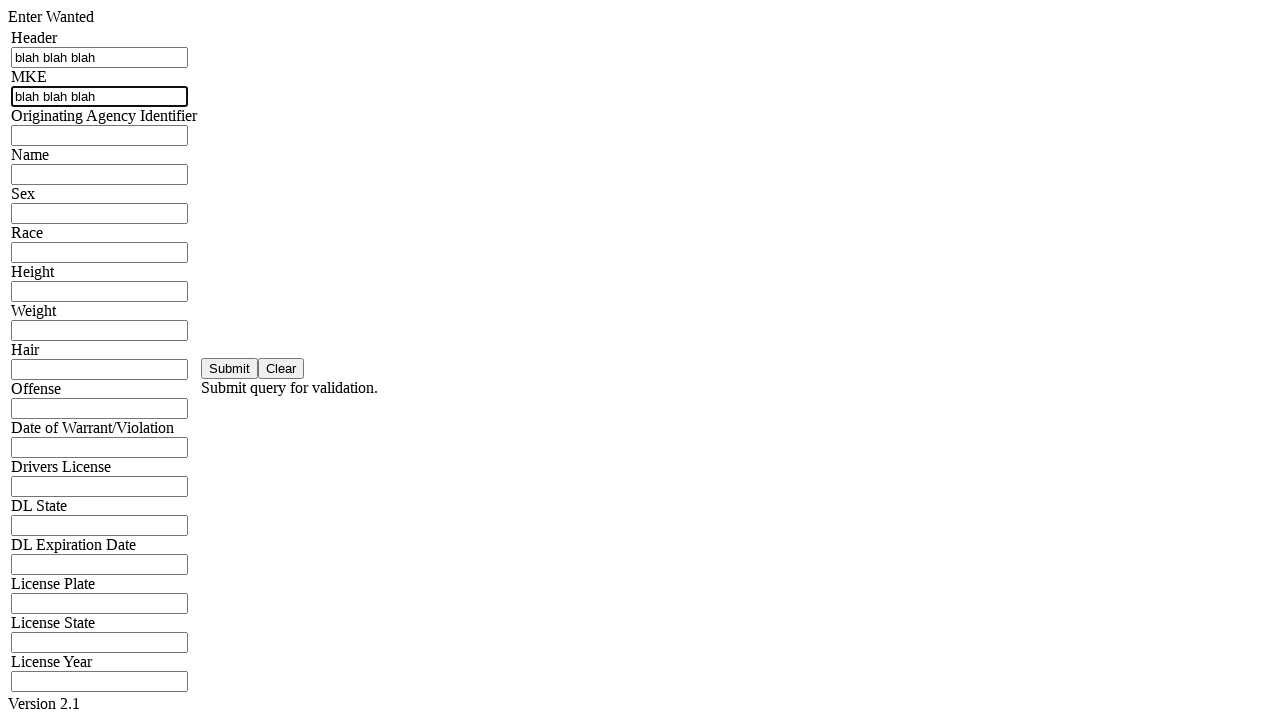

Filled OAI/ORI input field with invalid data 'Blah Blah Bleh' on input[name='oriInput']
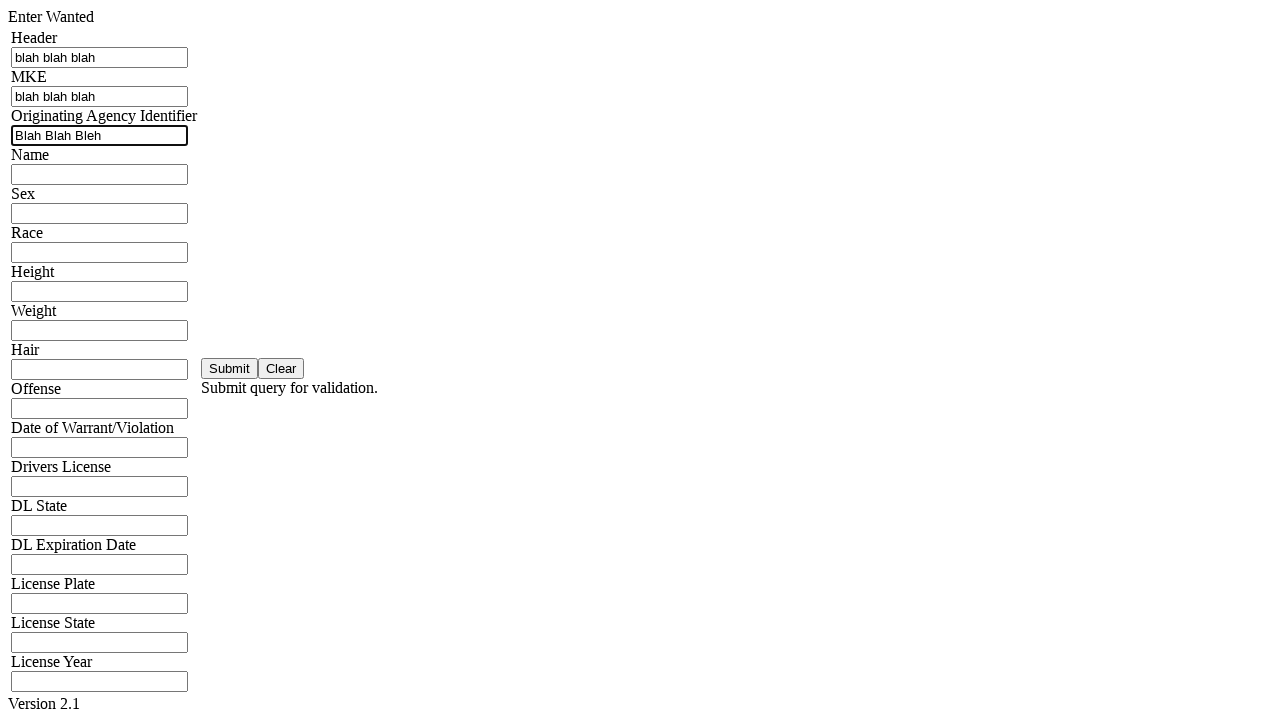

Clicked save button to trigger validation at (230, 368) on #saveBtn
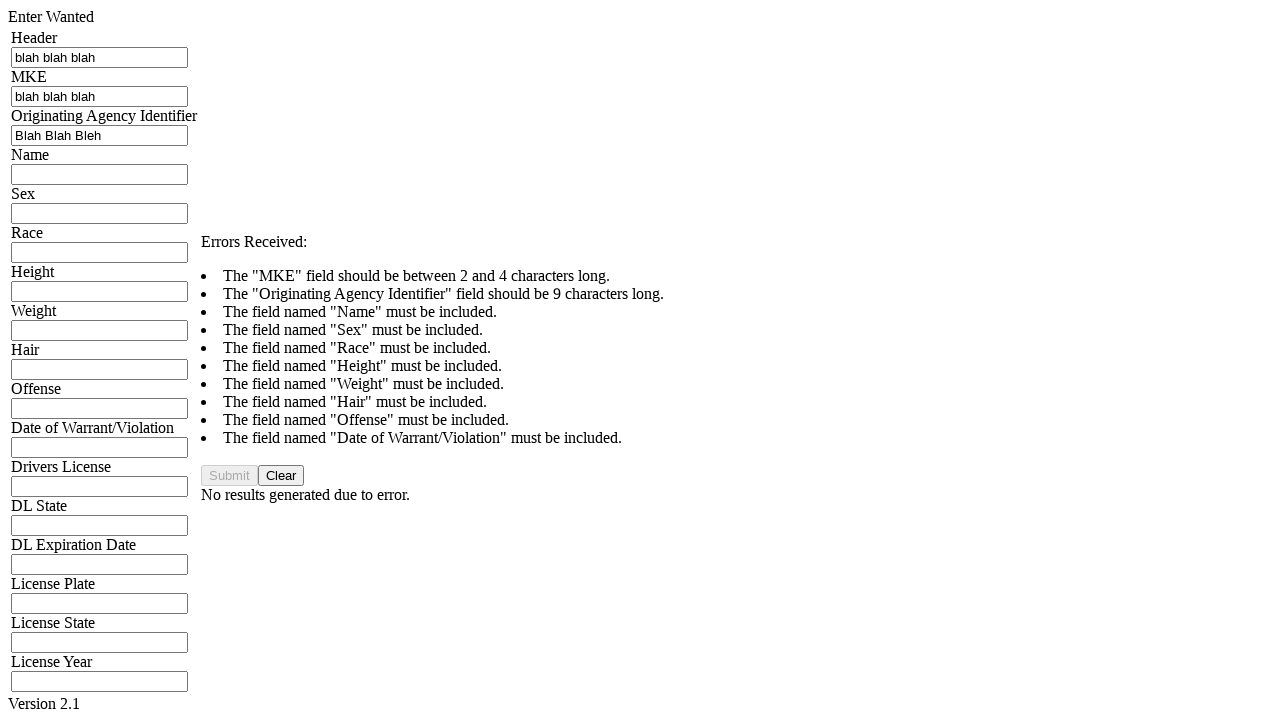

Error validation message appeared
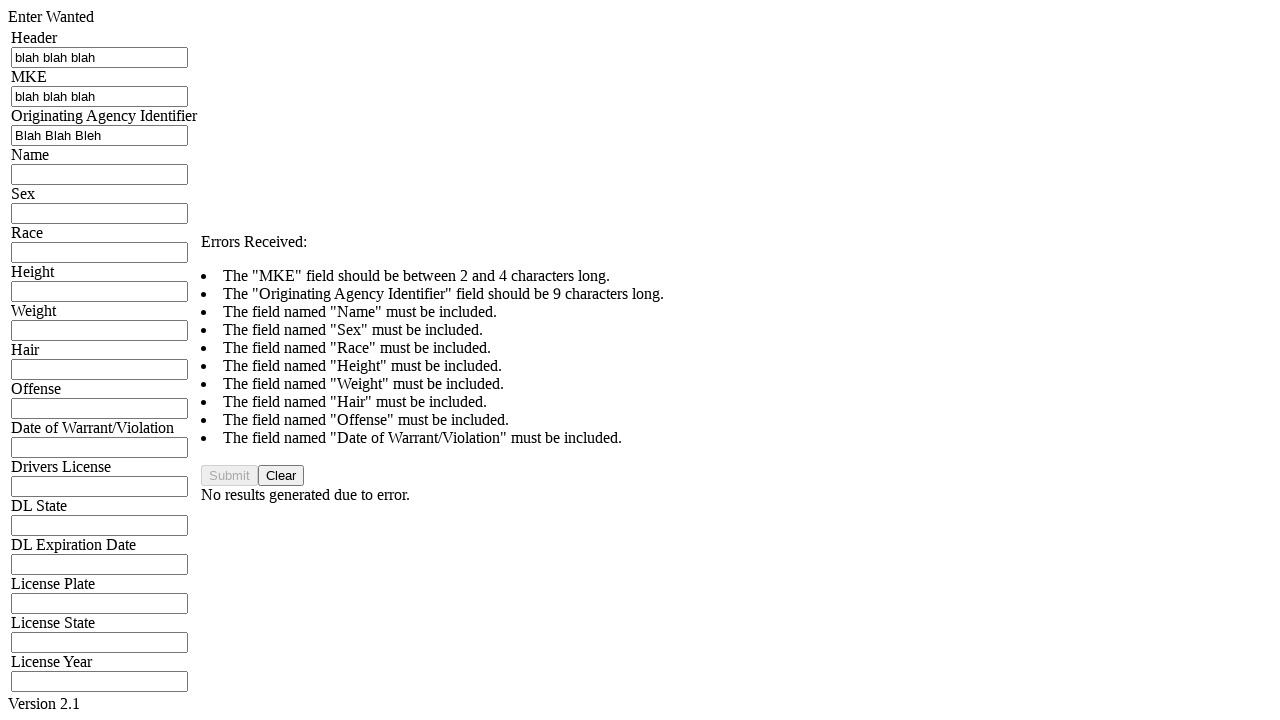

Clicked clear button to reset the form at (281, 476) on #clearBtn
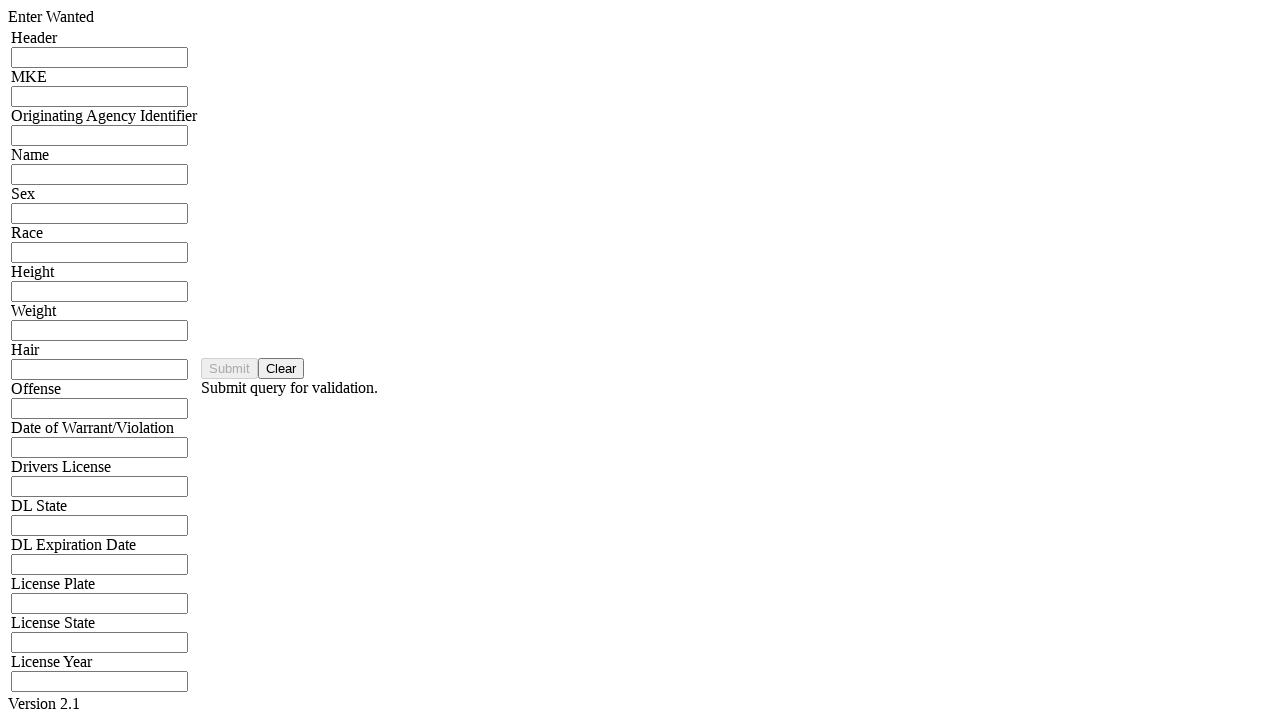

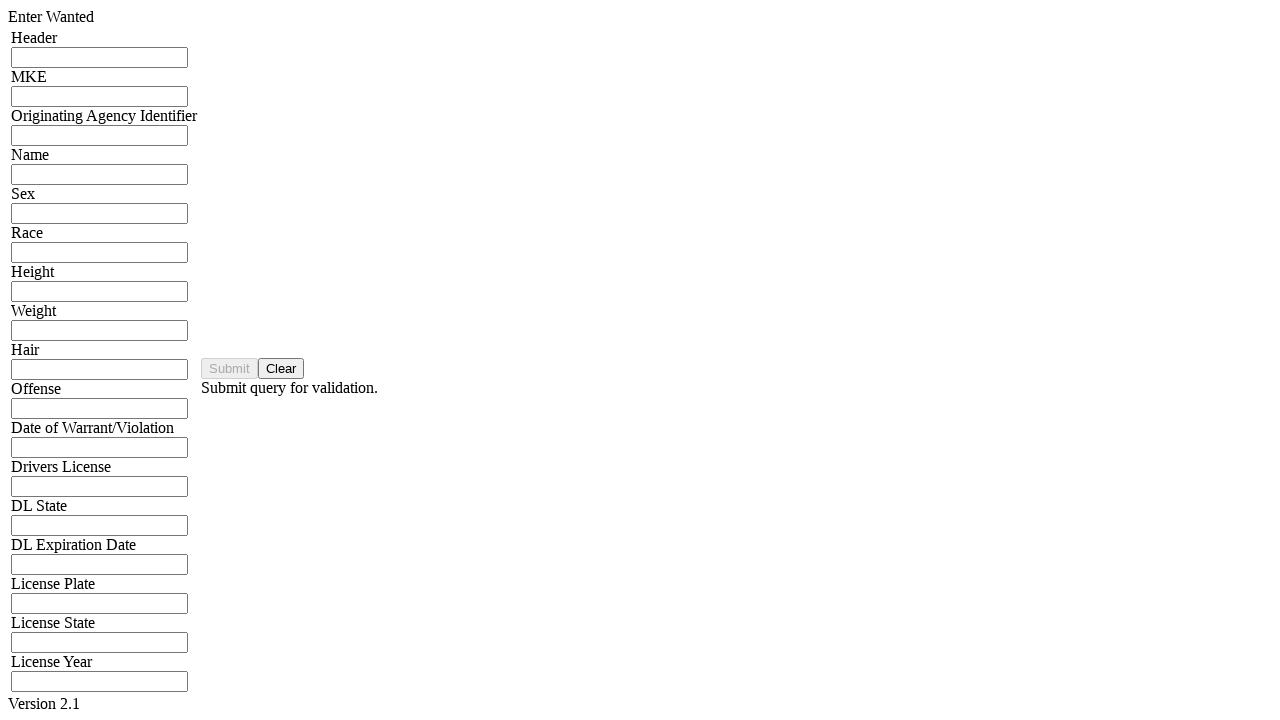